Tests a math problem form by extracting two numbers, calculating their sum, selecting the result from a dropdown, and submitting the form

Starting URL: http://suninjuly.github.io/selects2.html

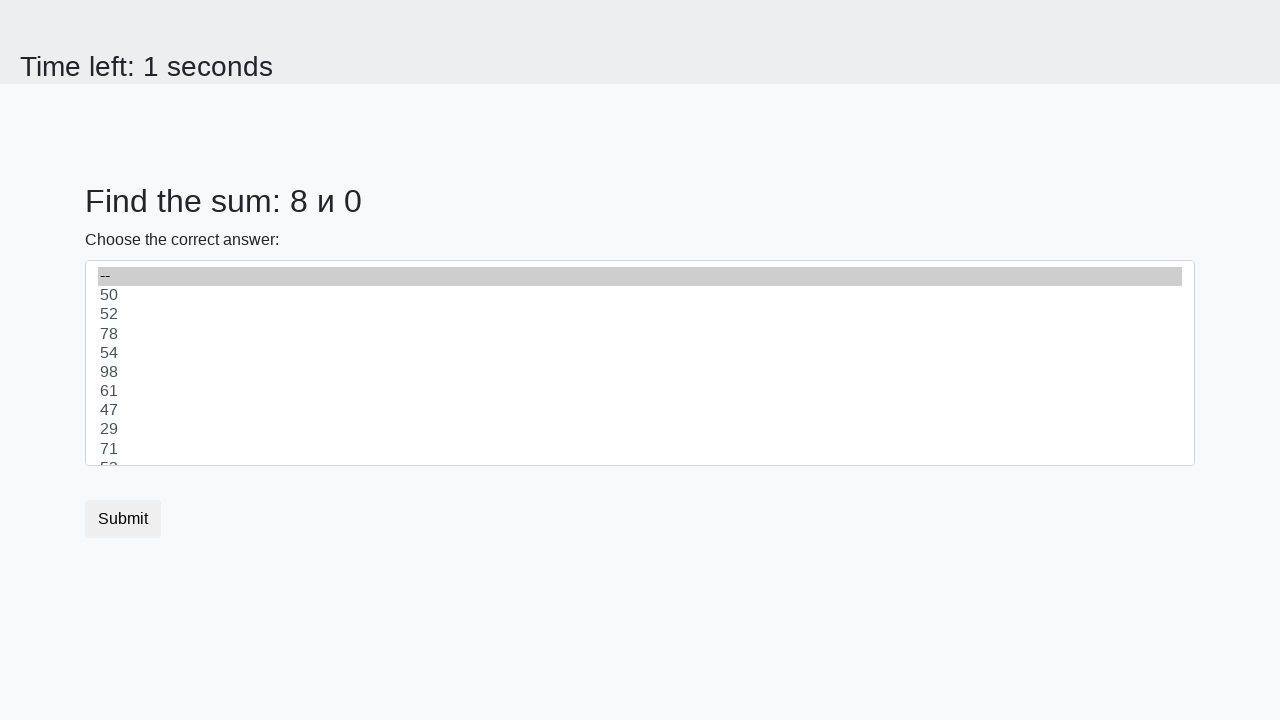

Extracted first number from the page
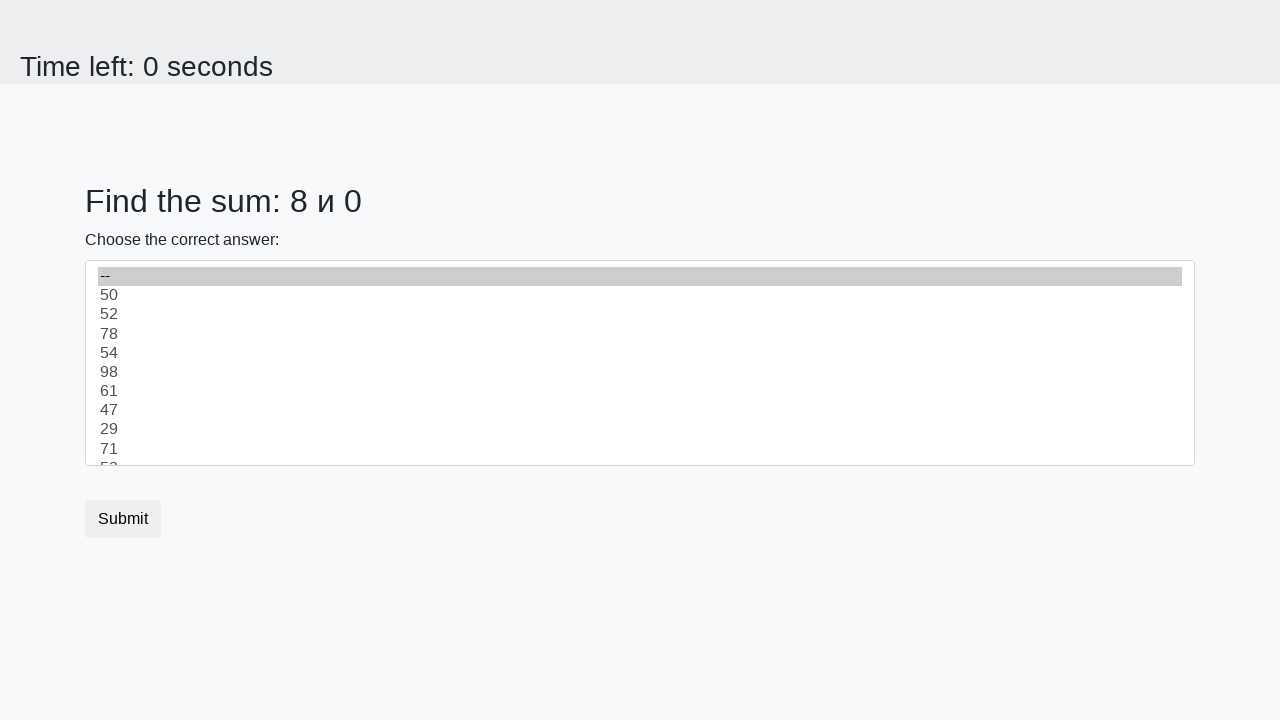

Extracted second number from the page
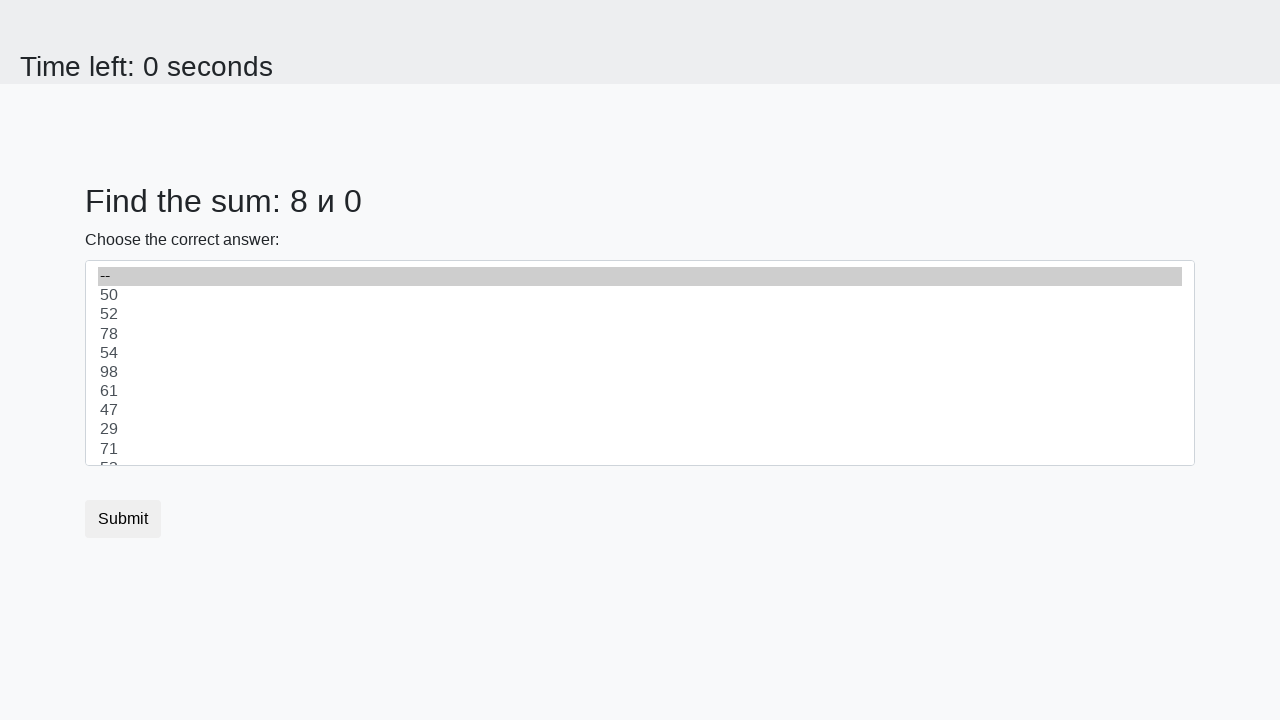

Calculated sum of 8 + 0 = 8
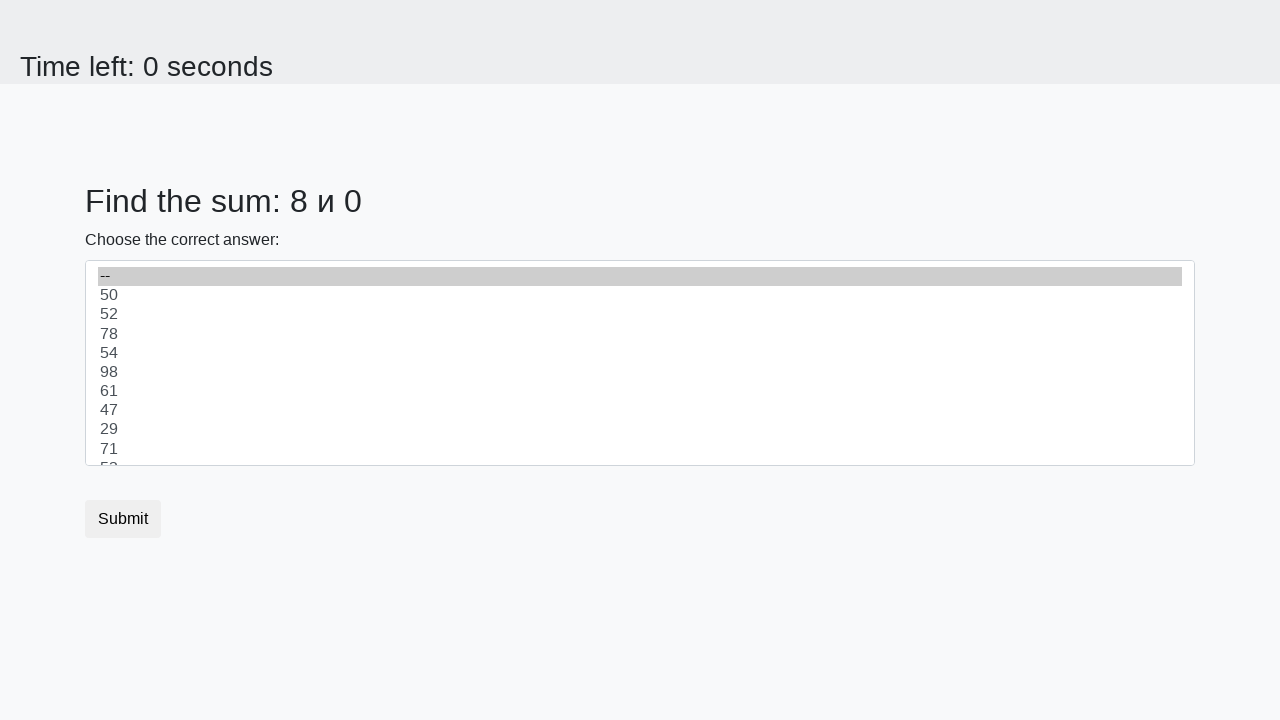

Selected result '8' from dropdown on select
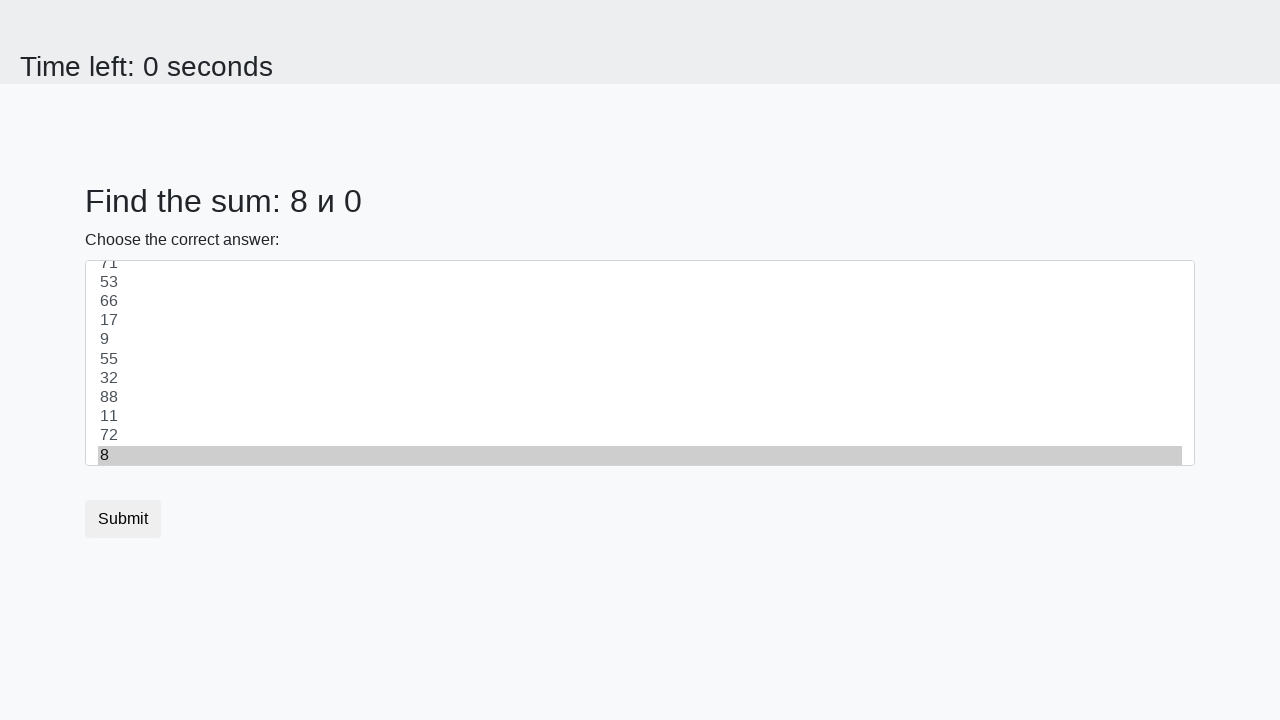

Clicked Submit button to submit the form at (123, 519) on xpath=//button[text()='Submit']
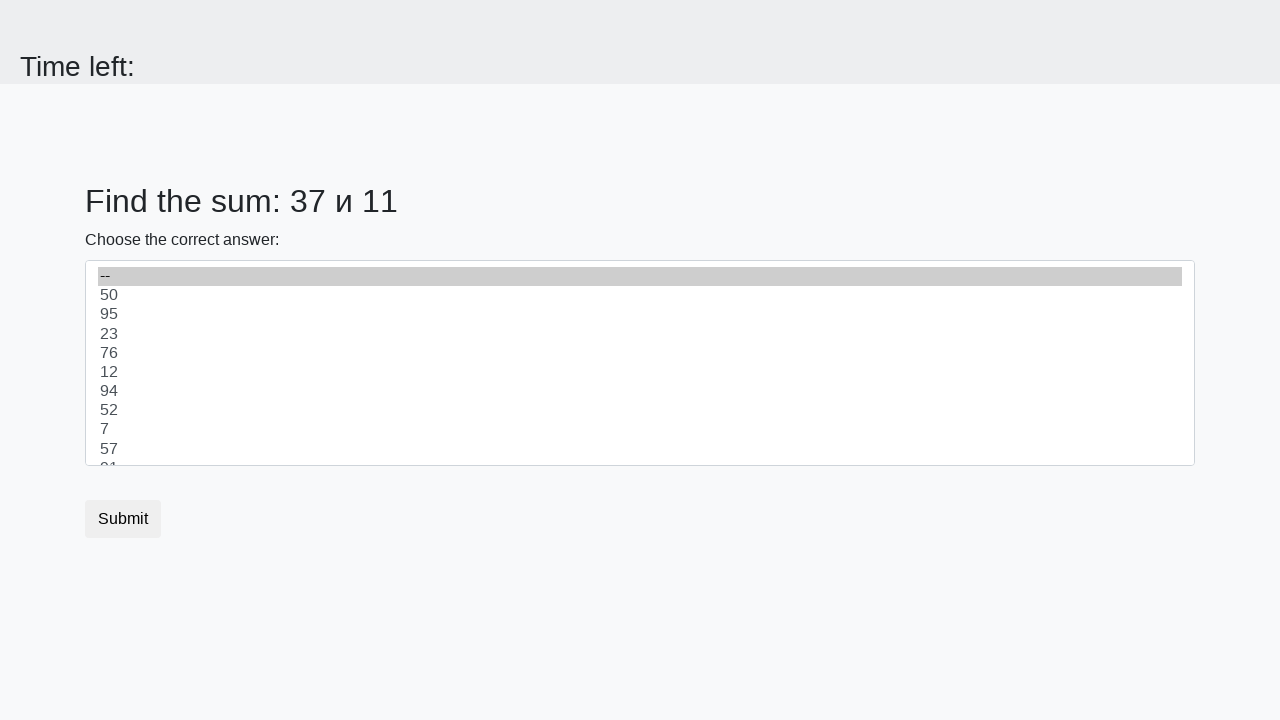

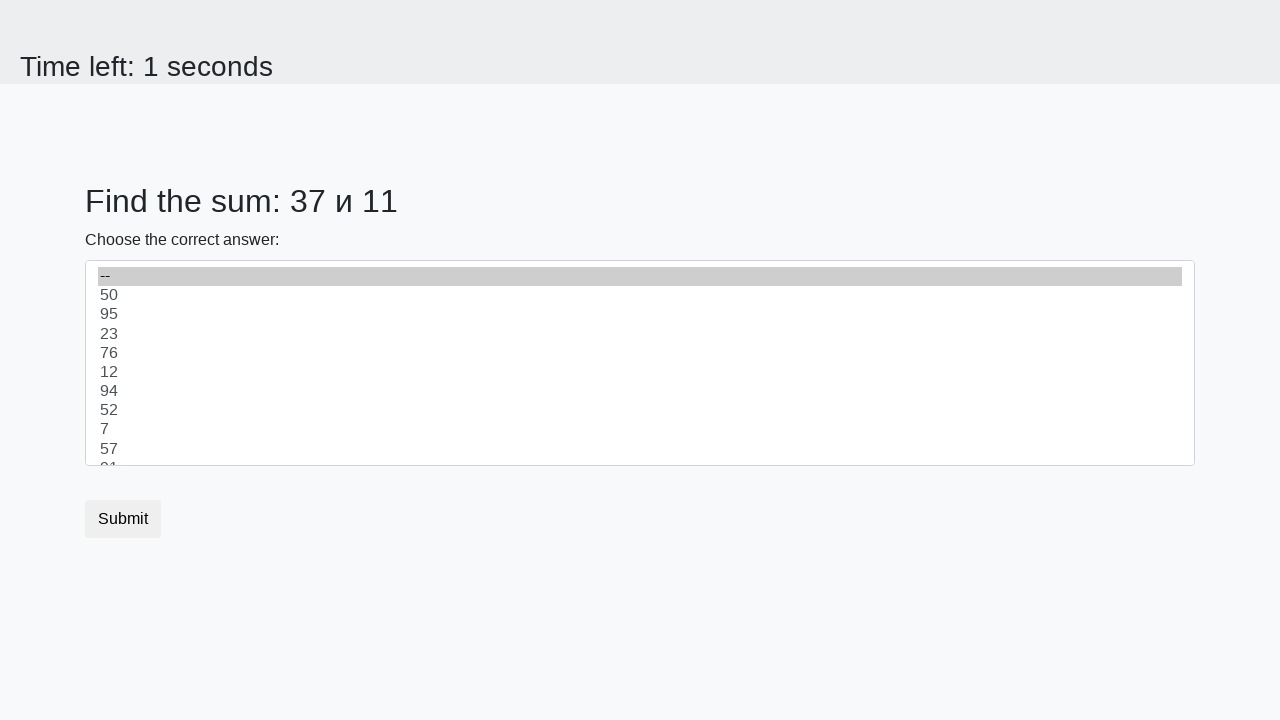